Tests that the todo counter displays the correct number of items

Starting URL: https://demo.playwright.dev/todomvc

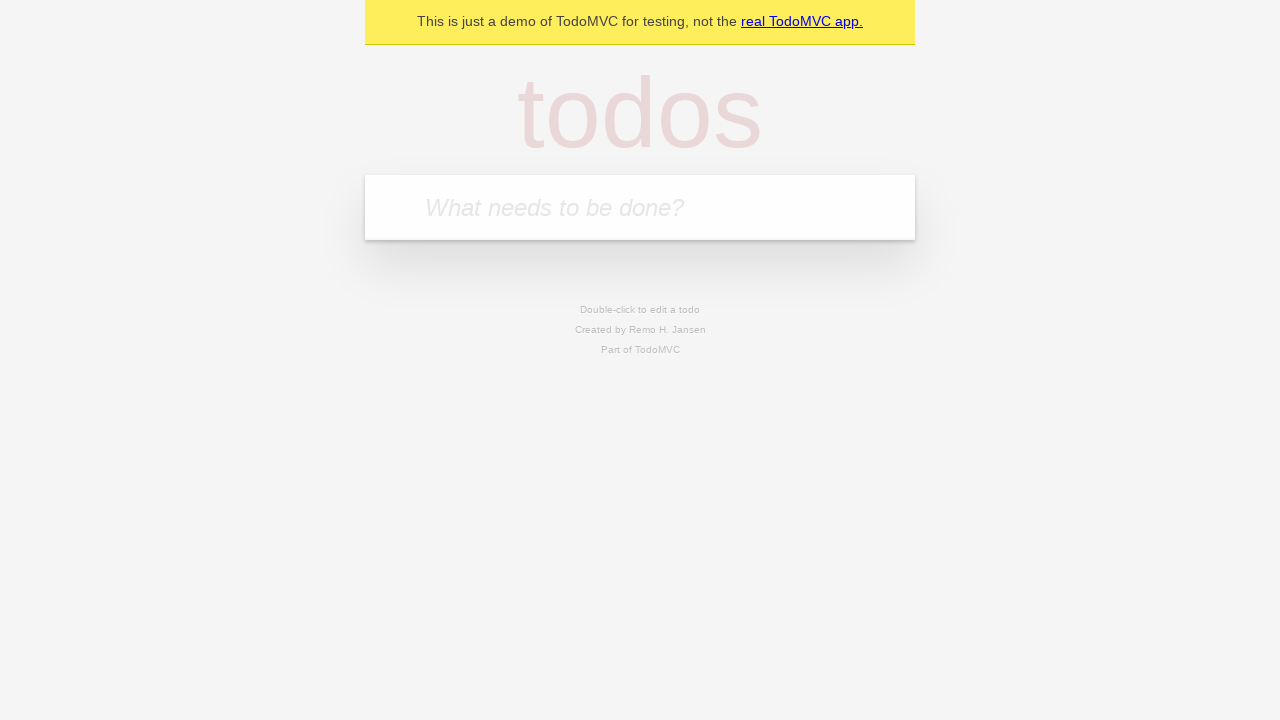

Located the todo input field by placeholder text
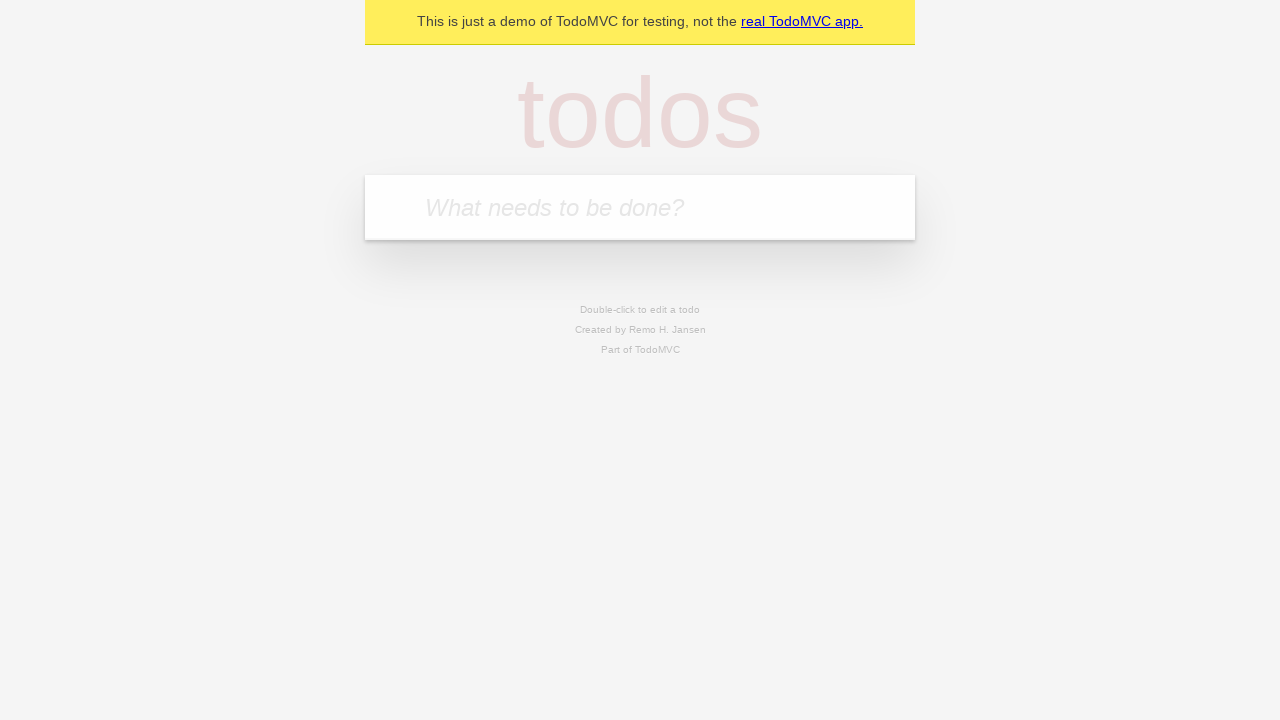

Filled todo input with 'buy some cheese' on internal:attr=[placeholder="What needs to be done?"i]
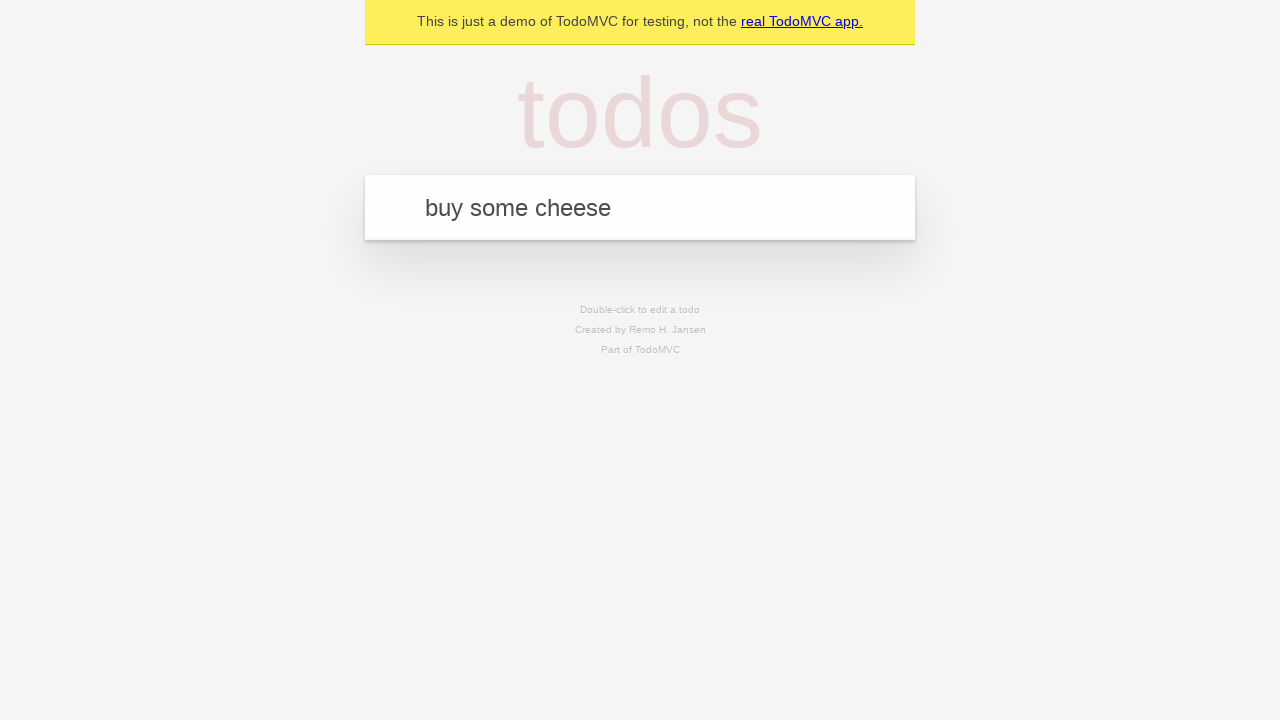

Pressed Enter to create first todo item on internal:attr=[placeholder="What needs to be done?"i]
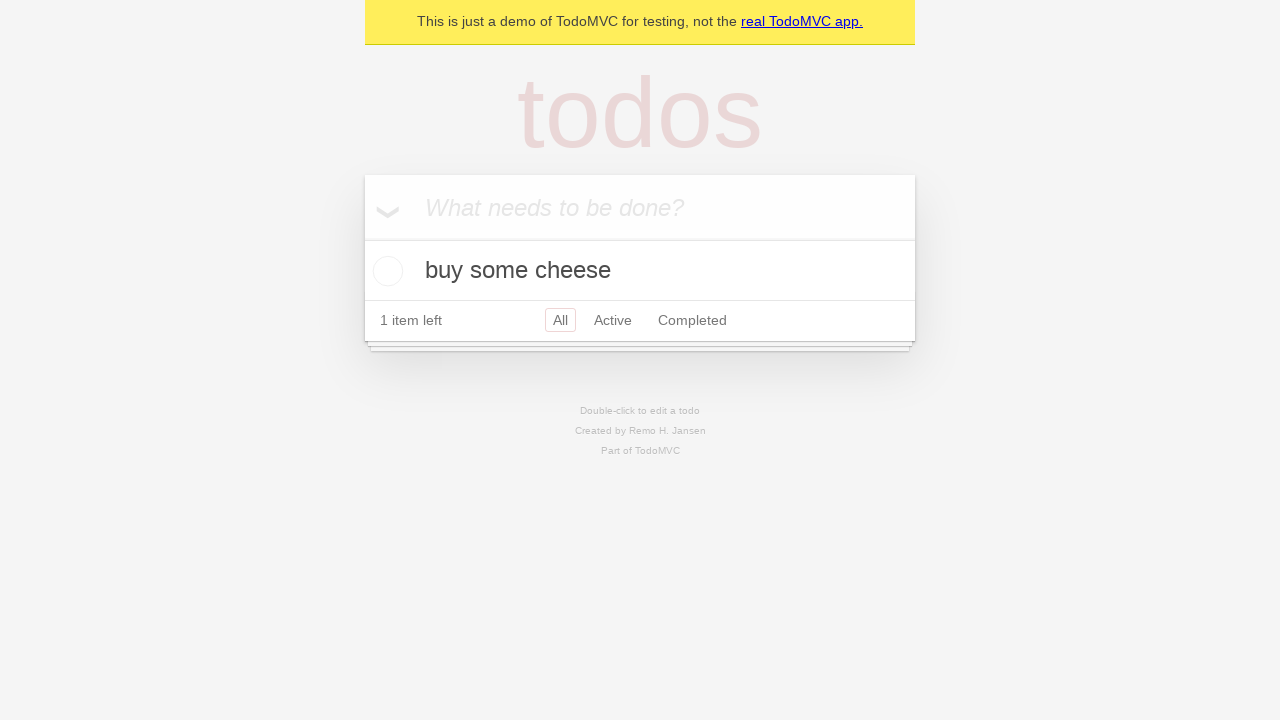

Todo counter element loaded and is visible
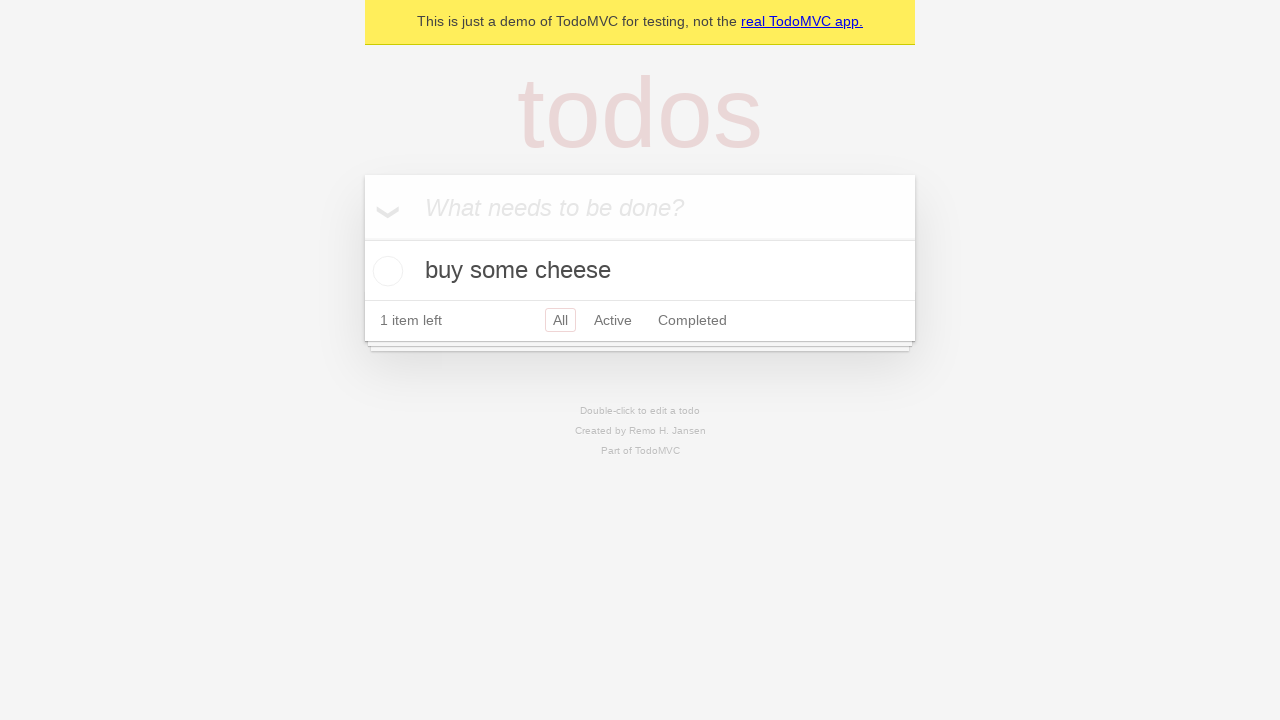

Filled todo input with 'feed the cat' on internal:attr=[placeholder="What needs to be done?"i]
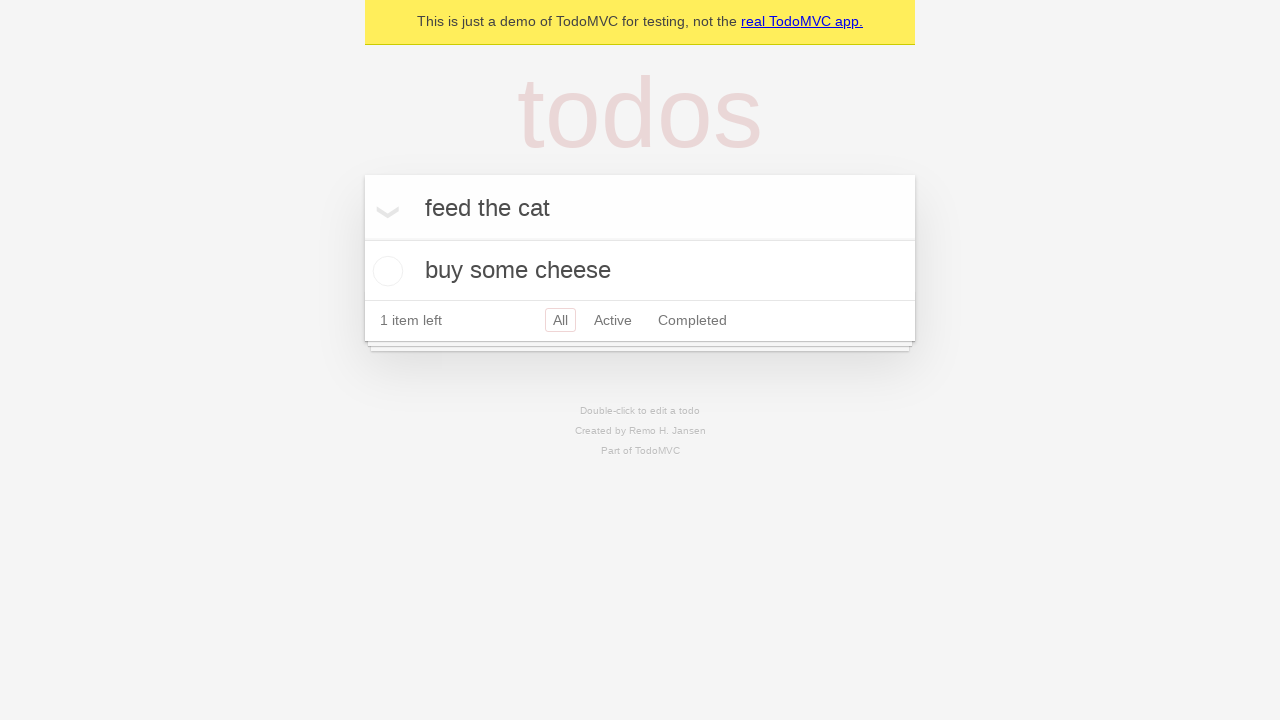

Pressed Enter to create second todo item on internal:attr=[placeholder="What needs to be done?"i]
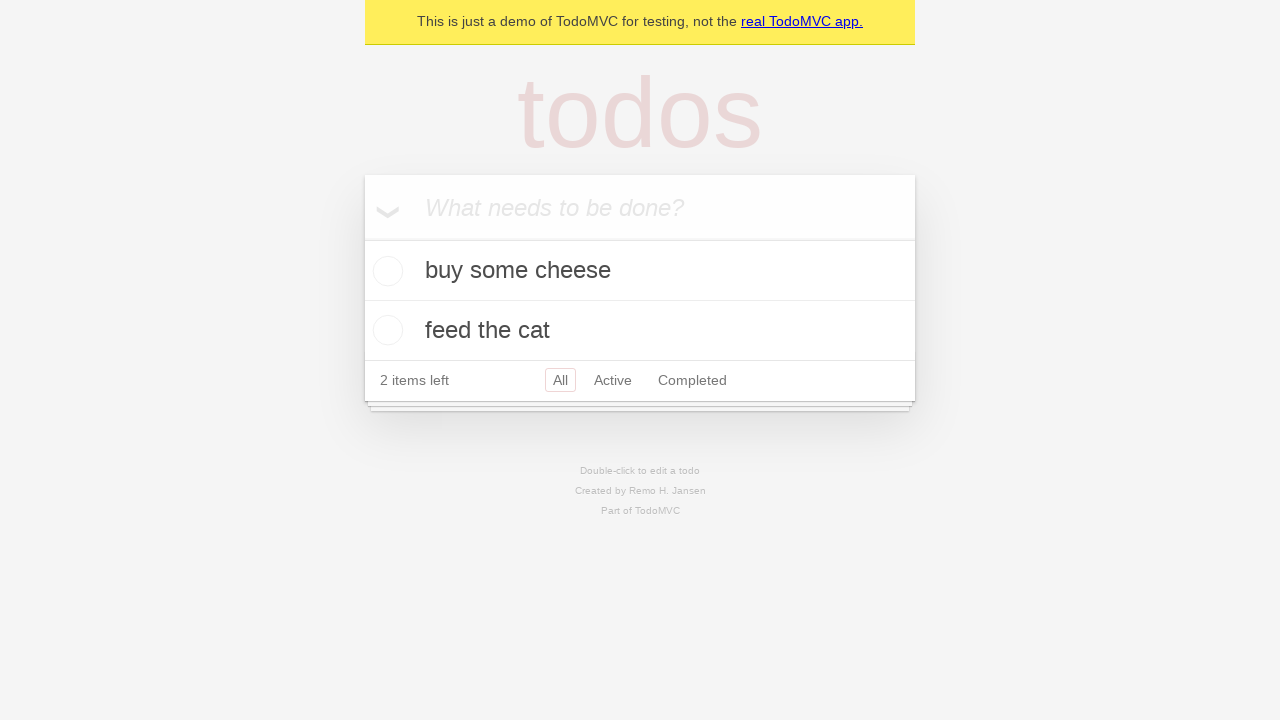

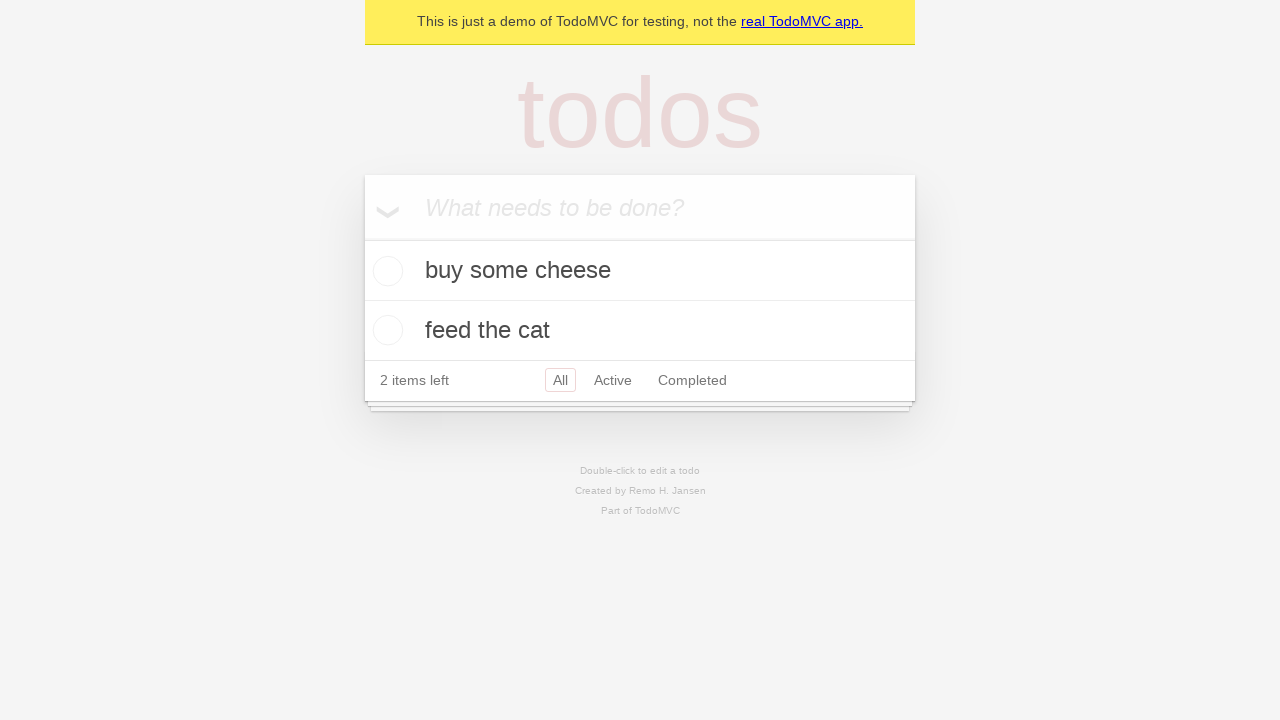